Tests multiple window handling by clicking a button that opens multiple windows, iterating through them to get their titles, and closing all child windows

Starting URL: https://www.leafground.com/window.xhtml

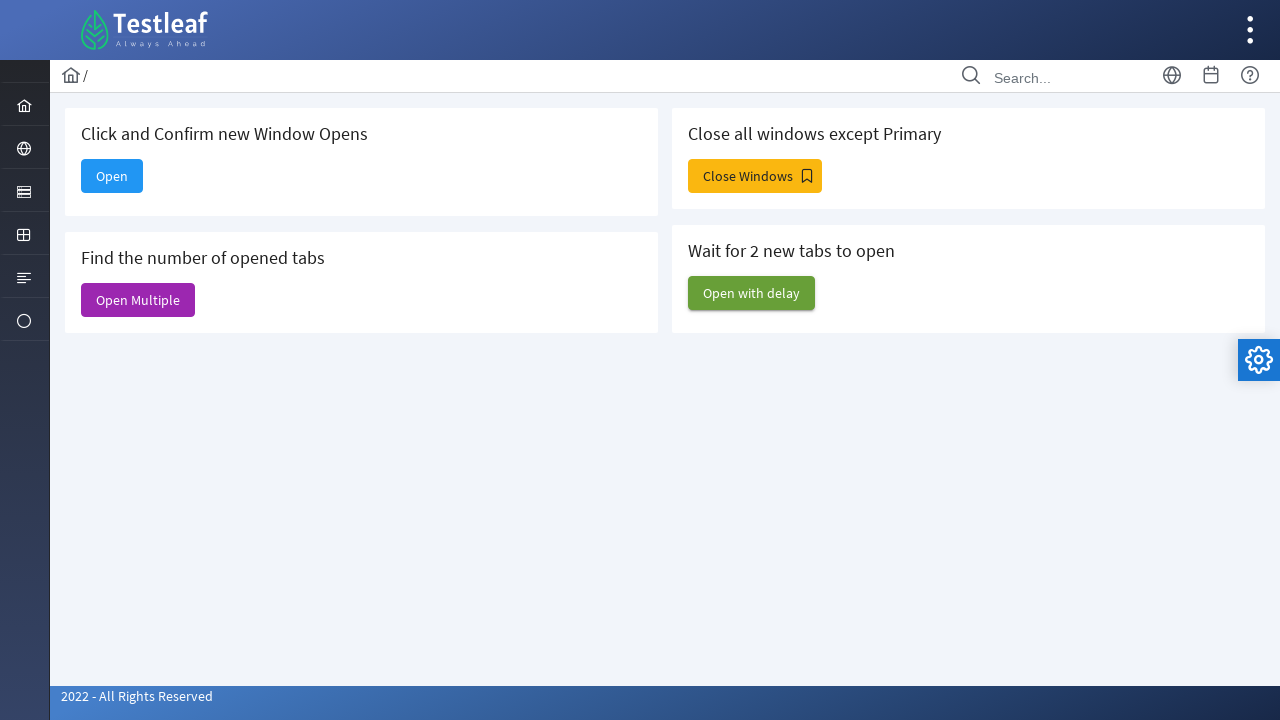

Clicked 'Open Multiple' button to open multiple windows at (138, 300) on xpath=//span[text()='Open Multiple']
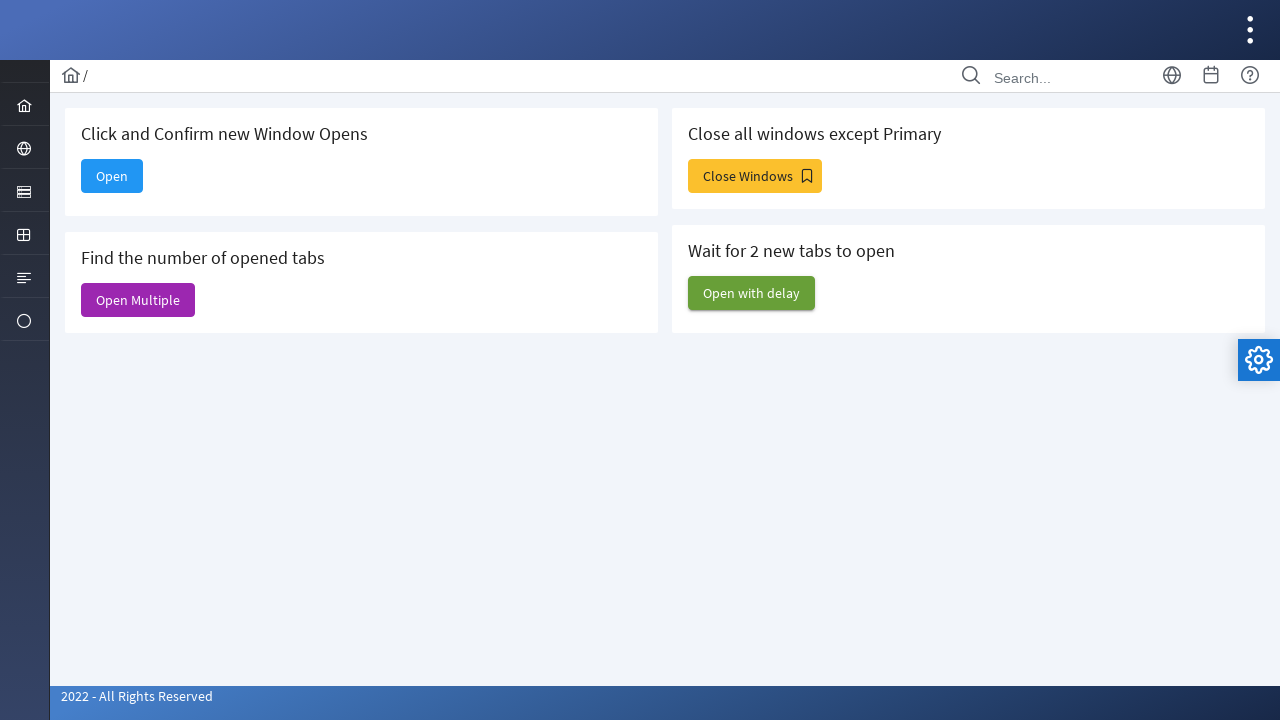

Waited 2 seconds for multiple windows to open
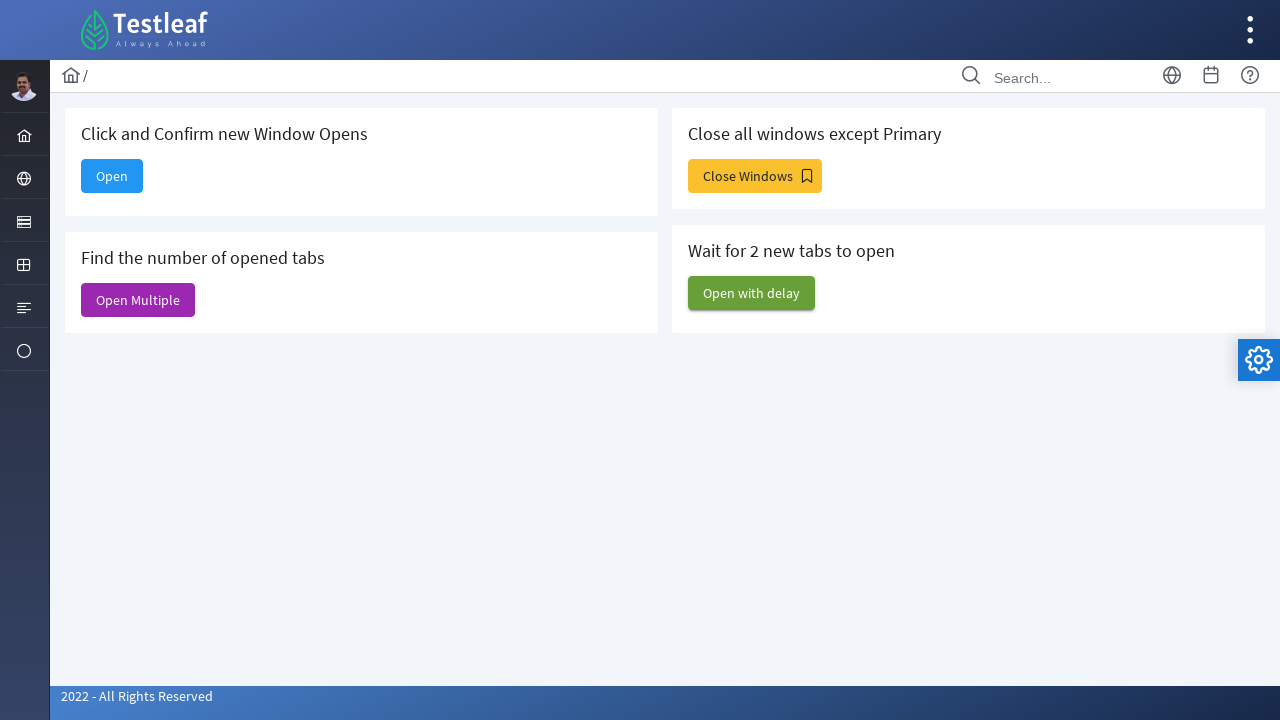

Retrieved all pages from context - found 6 window(s)
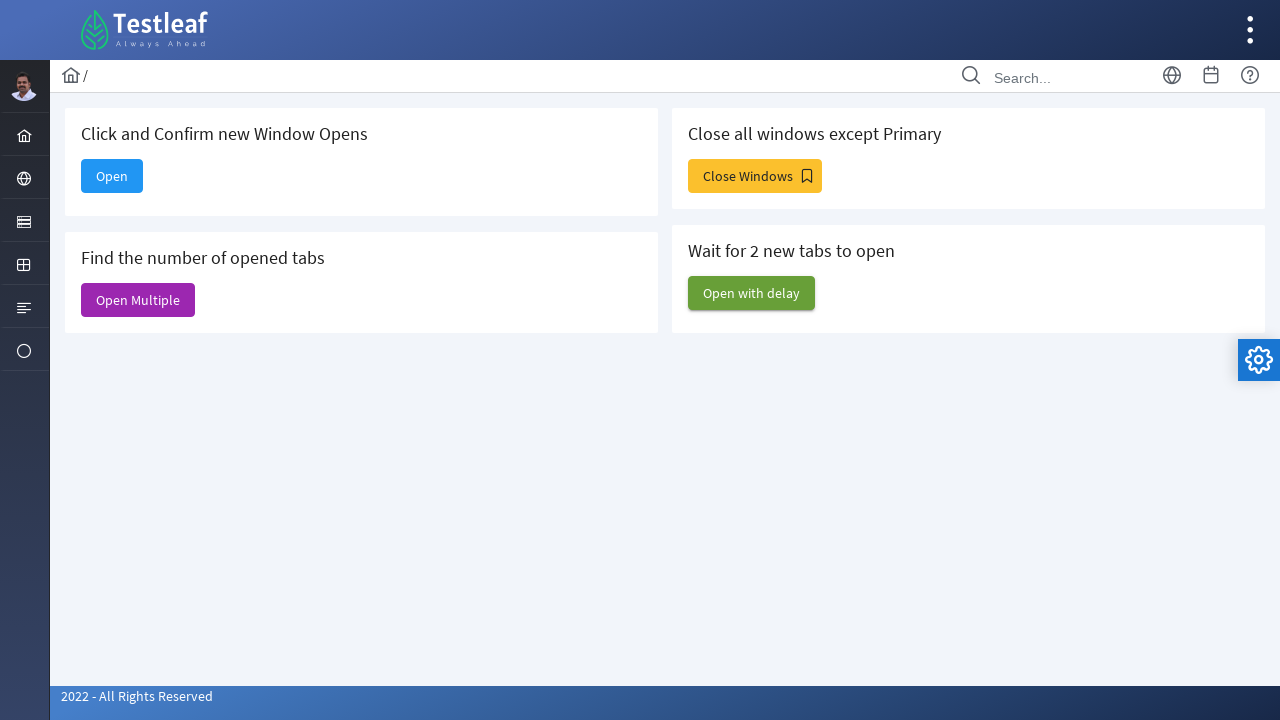

Got title of window 1: Alert
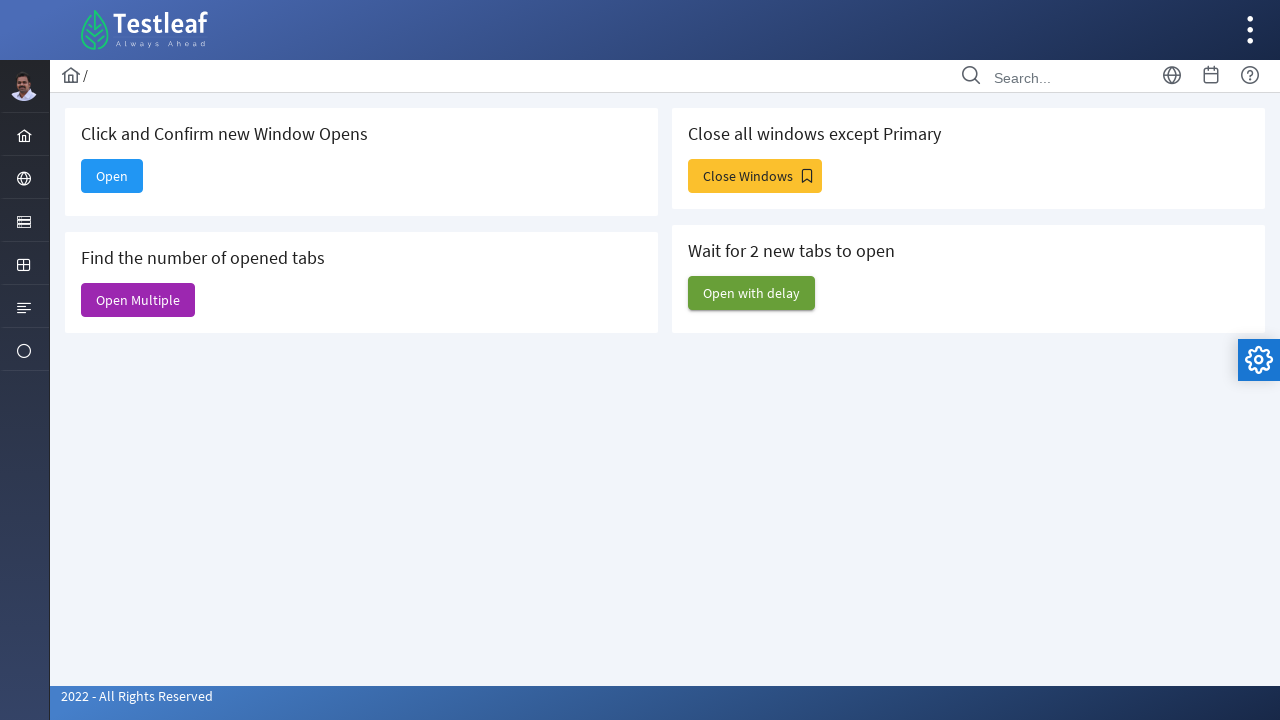

Closed child window 1
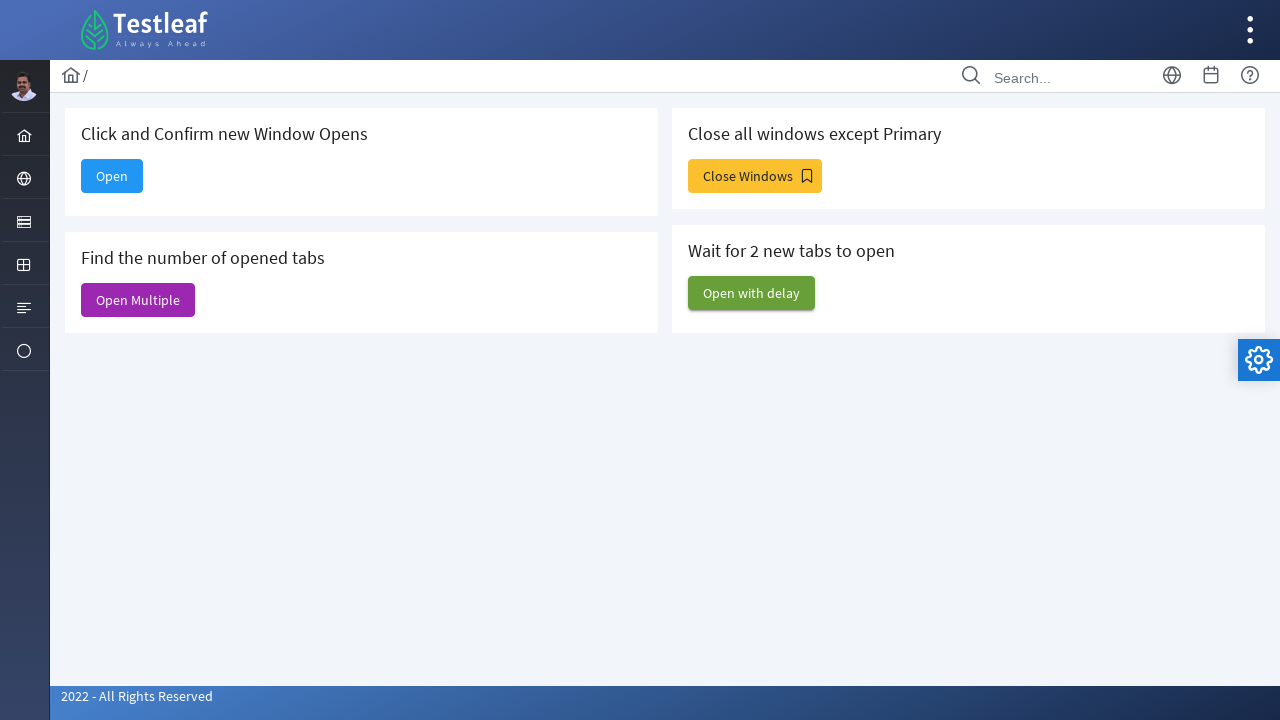

Got title of window 2: Input Components
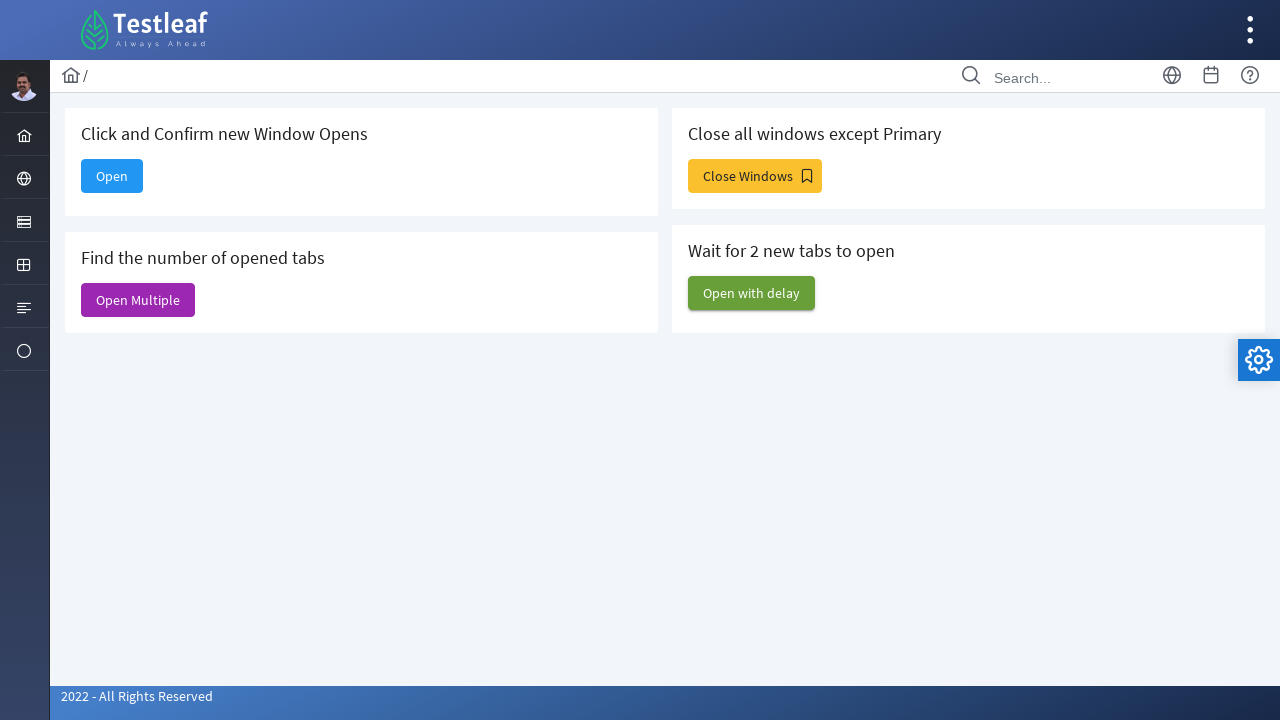

Closed child window 2
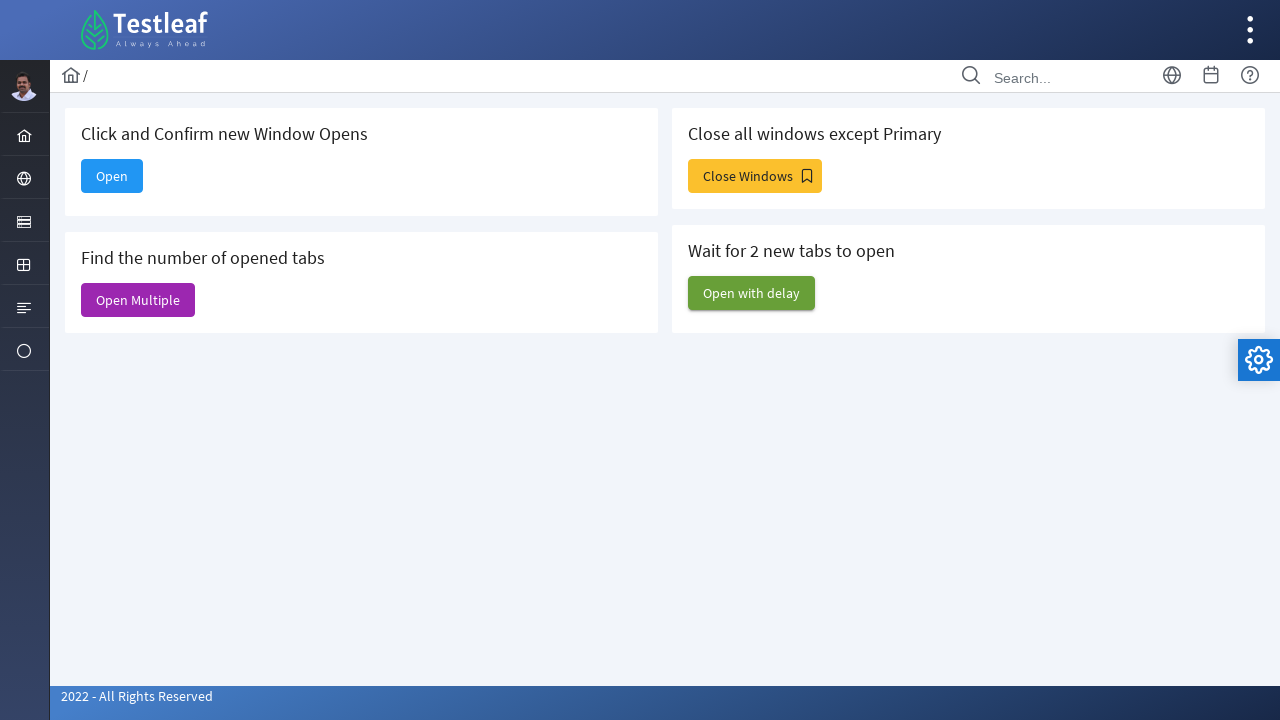

Got title of window 3: Dashboard
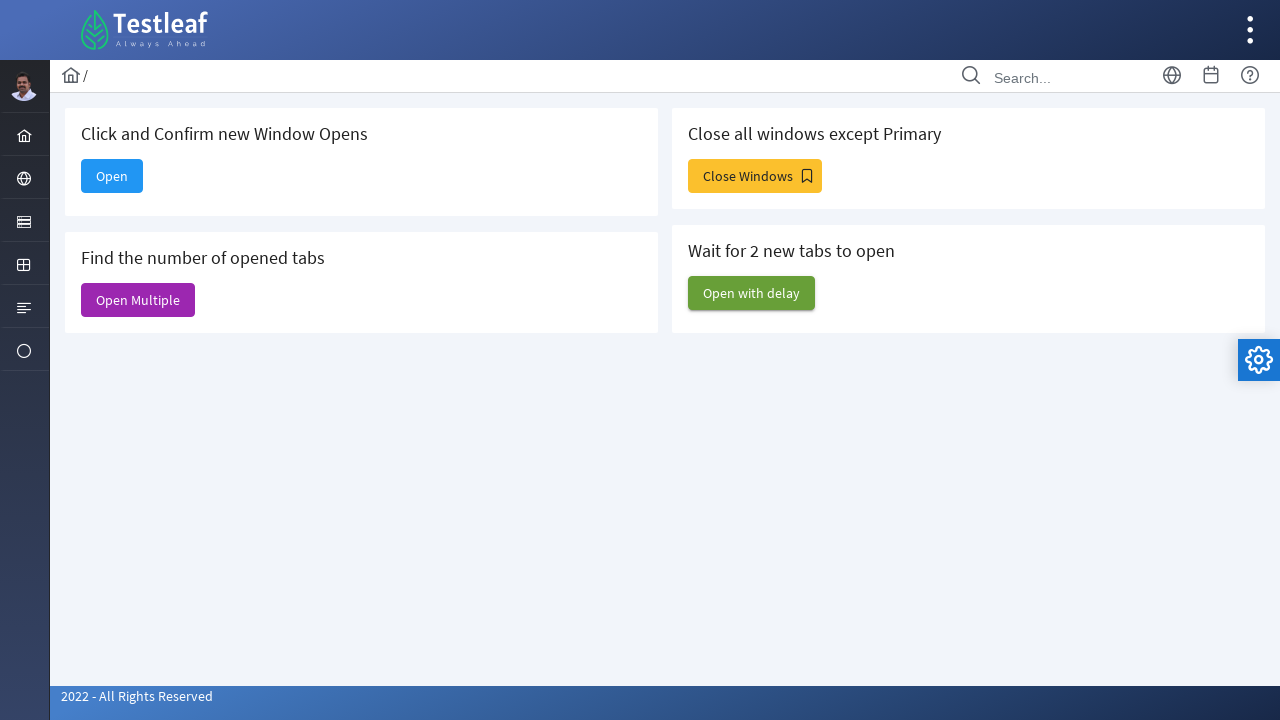

Closed child window 3
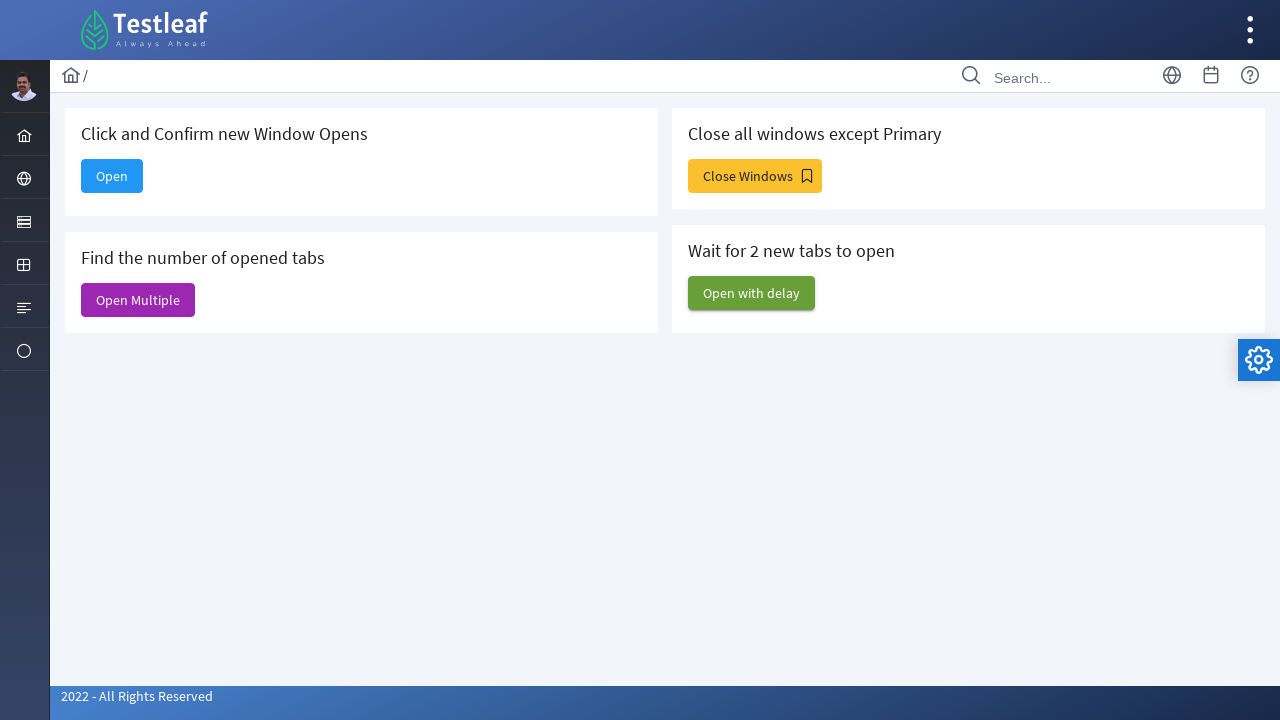

Got title of window 4: Web Table
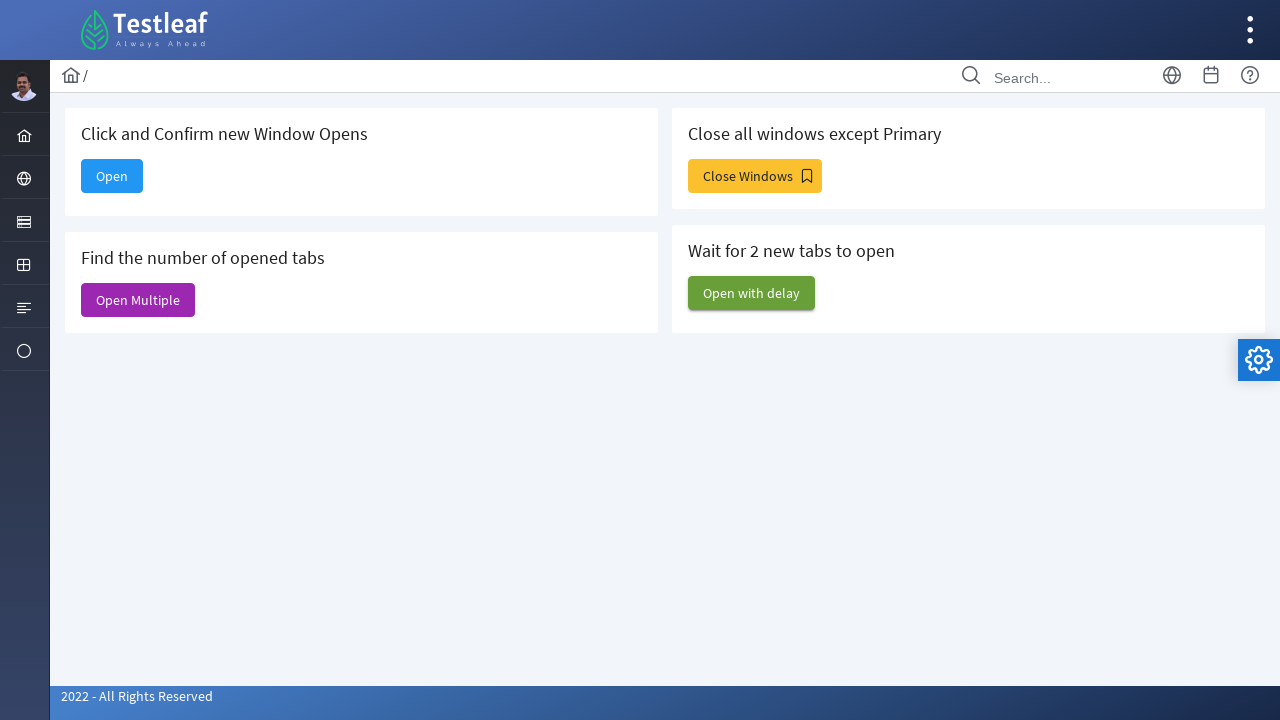

Closed child window 4
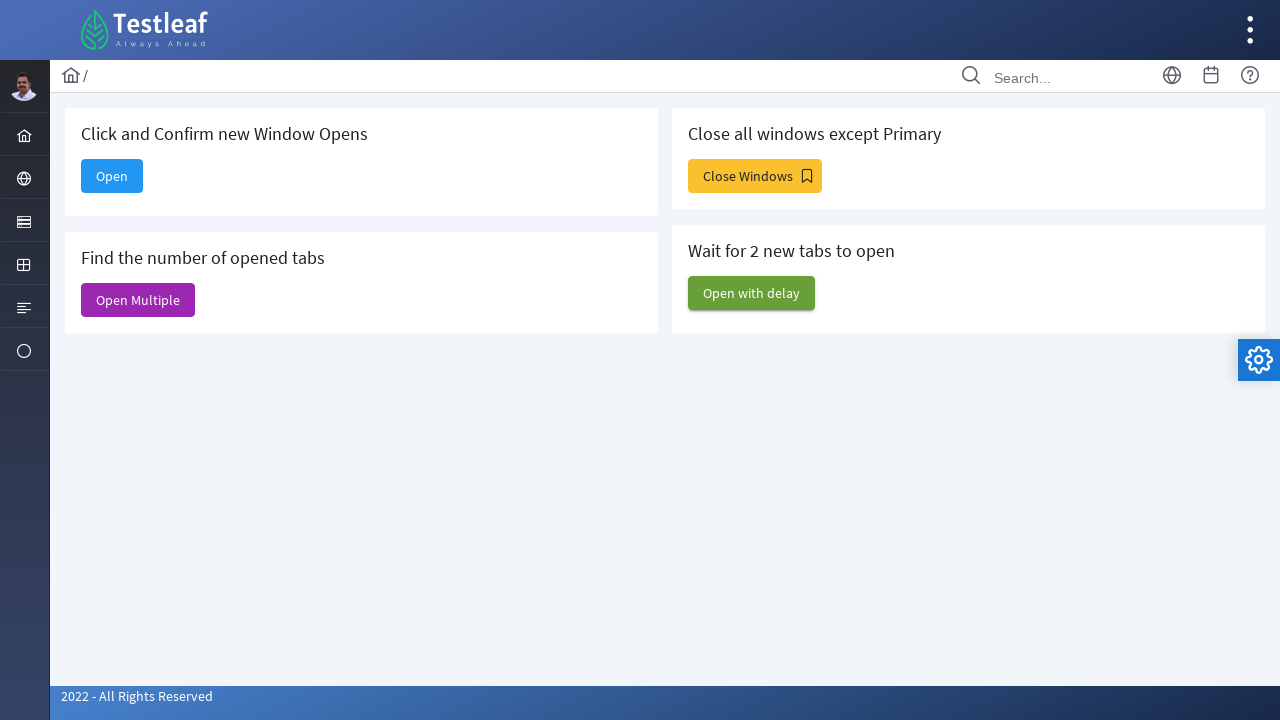

Got title of window 5: Dashboard
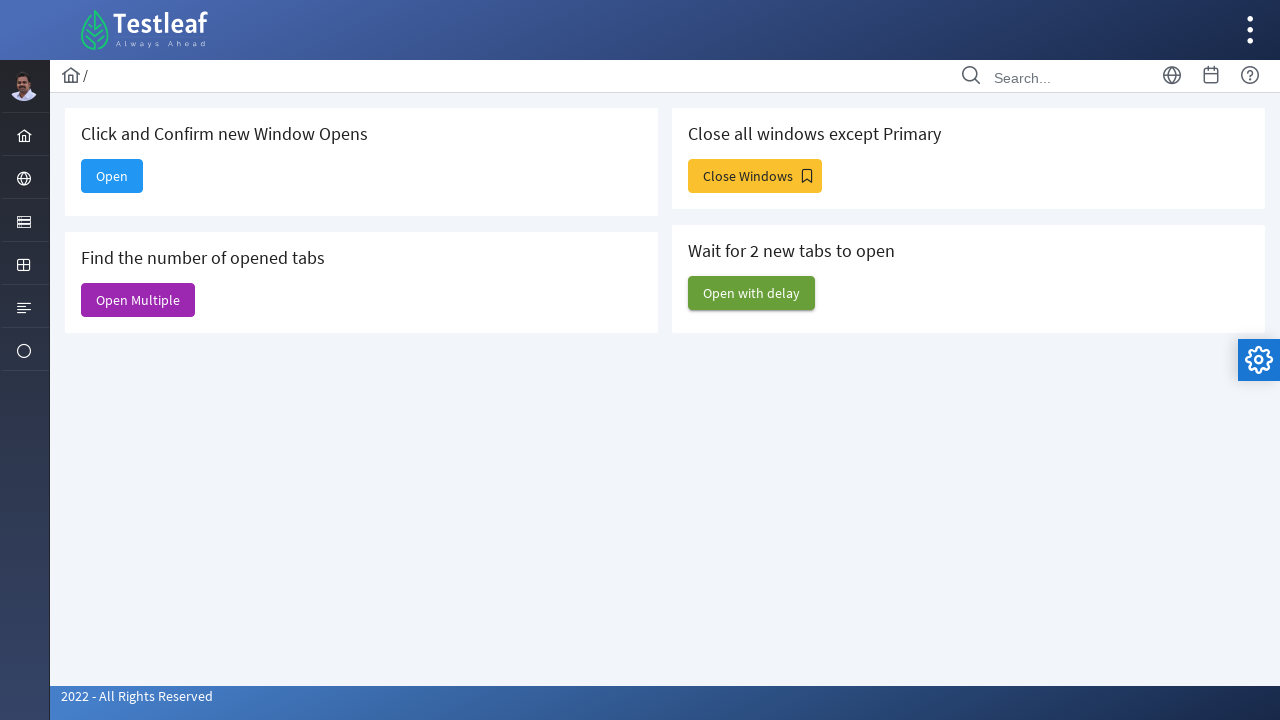

Closed child window 5
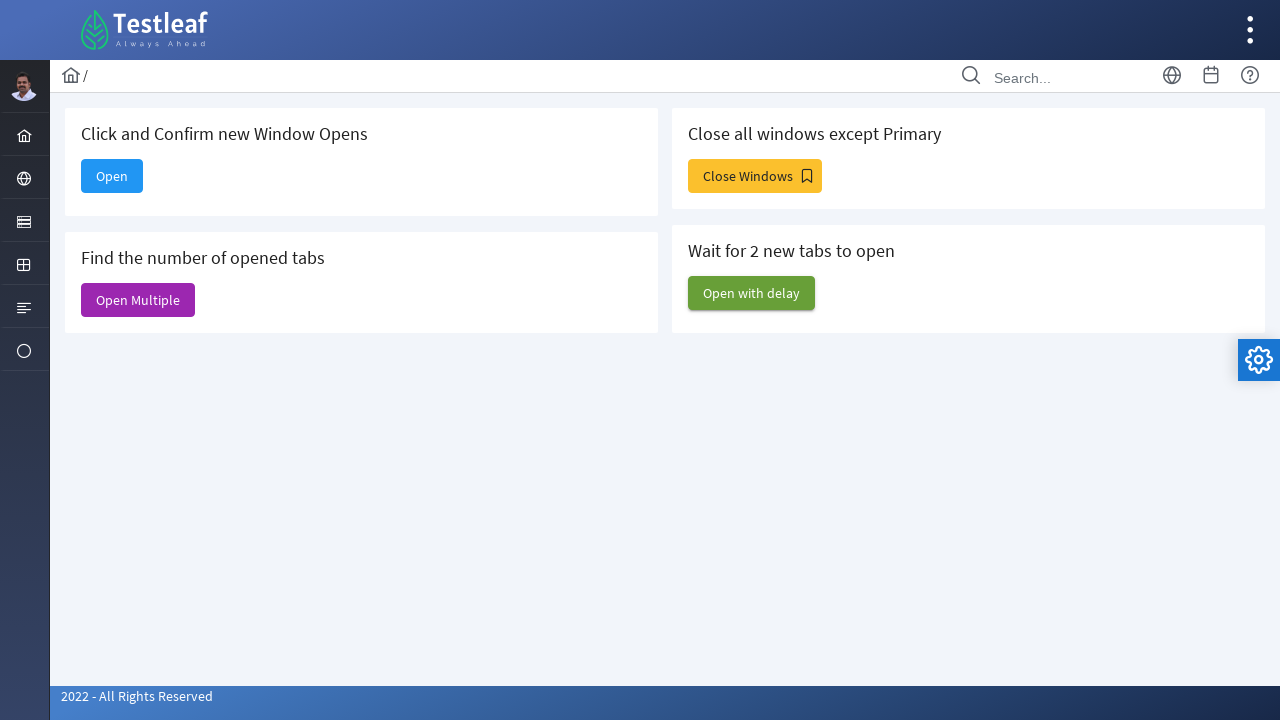

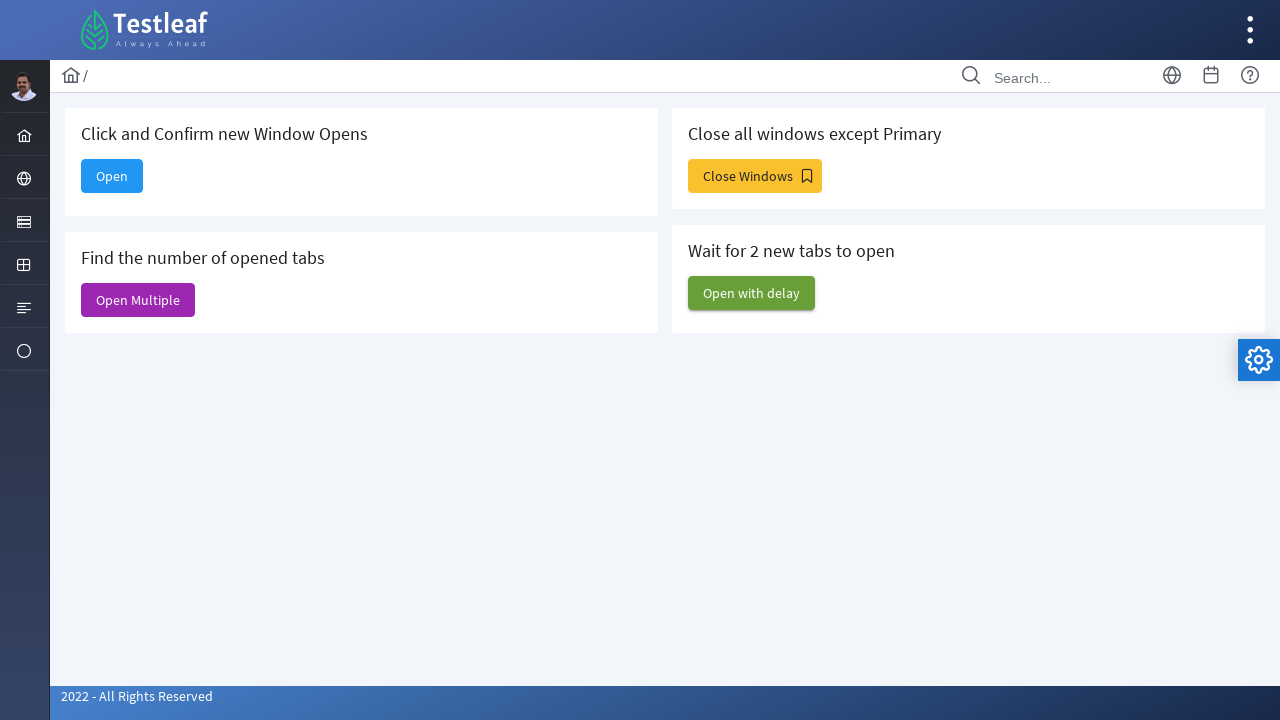